Tests vertical and horizontal scrolling on a large page by scrolling 500 pixels horizontally and 3000 pixels vertically

Starting URL: https://the-internet.herokuapp.com/large

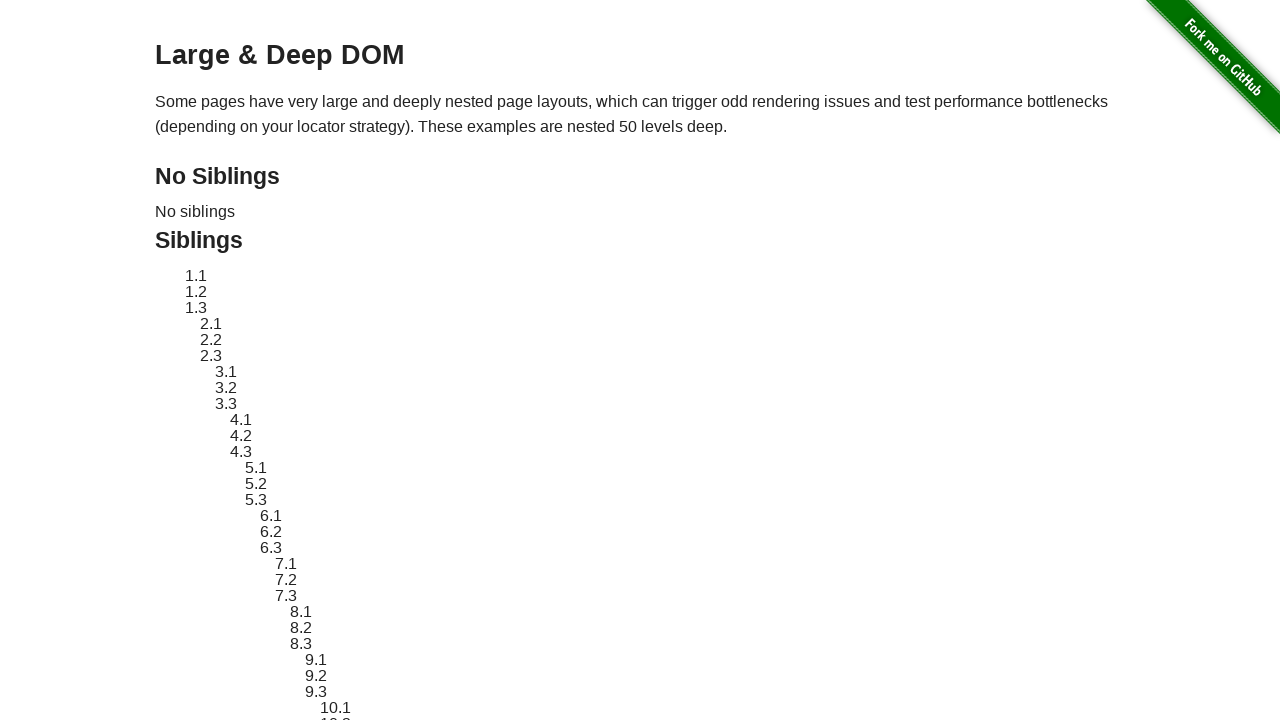

Scrolled page 500 pixels horizontally and 3000 pixels vertically
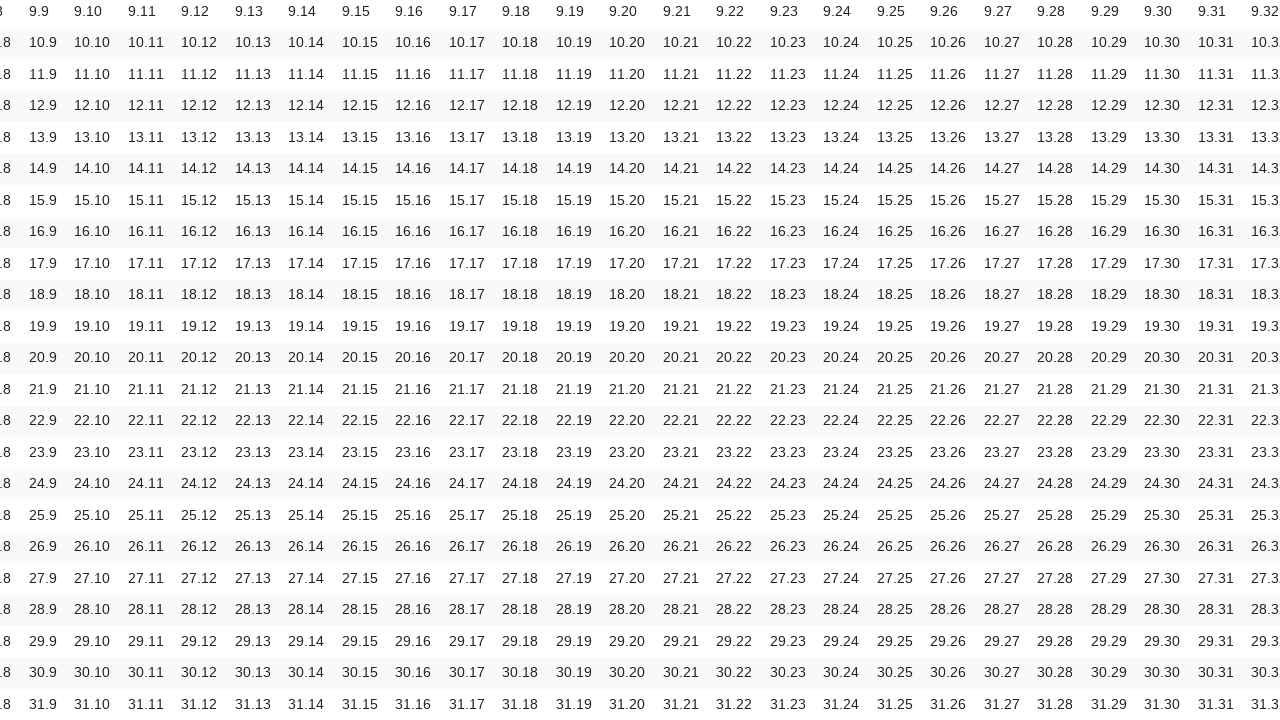

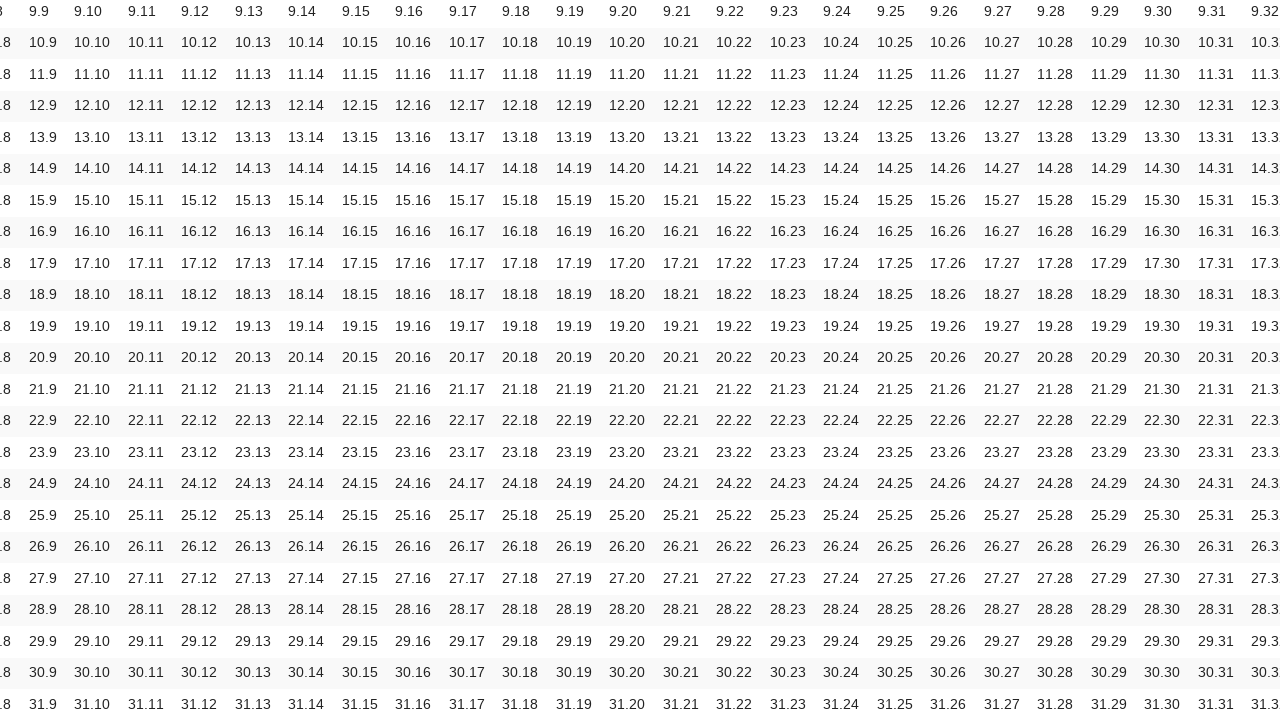